Tests form validation with an invalid email format (missing @ symbol) and verifies the email field shows error styling

Starting URL: https://demoqa.com/automation-practice-form

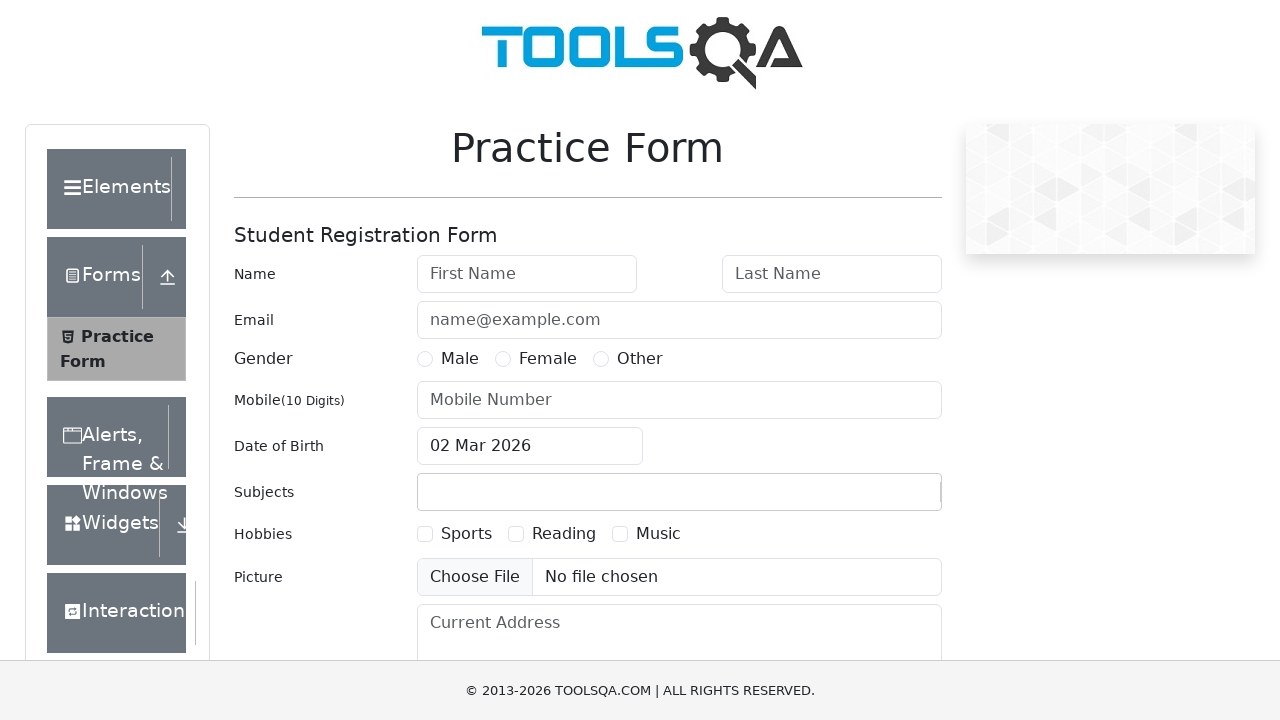

Filled first name field with 'Carlos' on #firstName
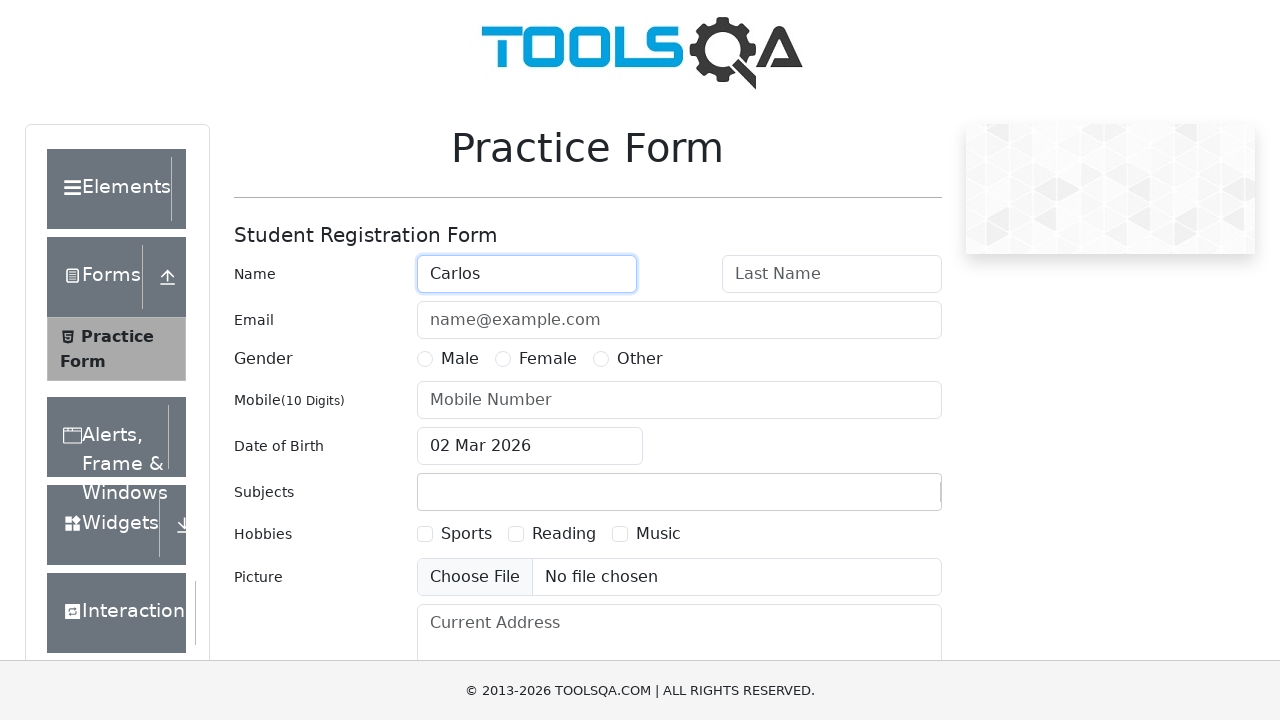

Filled last name field with 'Martinez' on #lastName
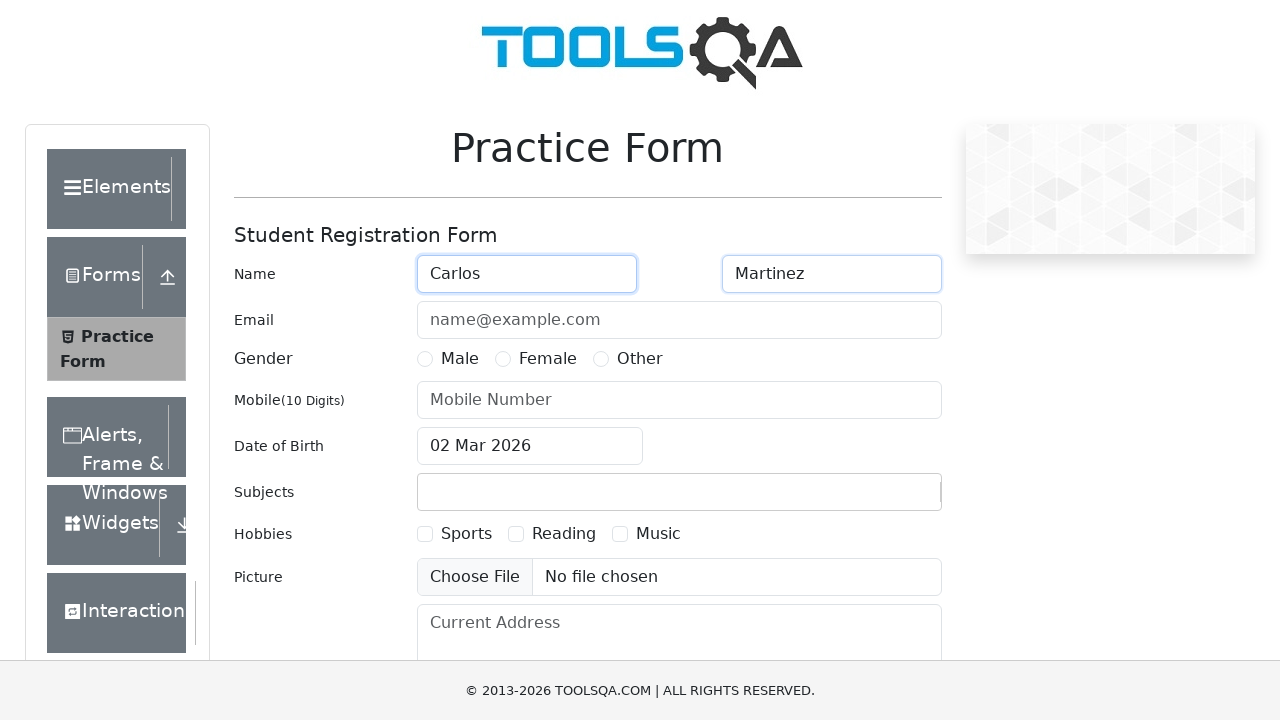

Filled email field with invalid format (missing @ symbol): 'carlosmartinezinvalidemail.com' on #userEmail
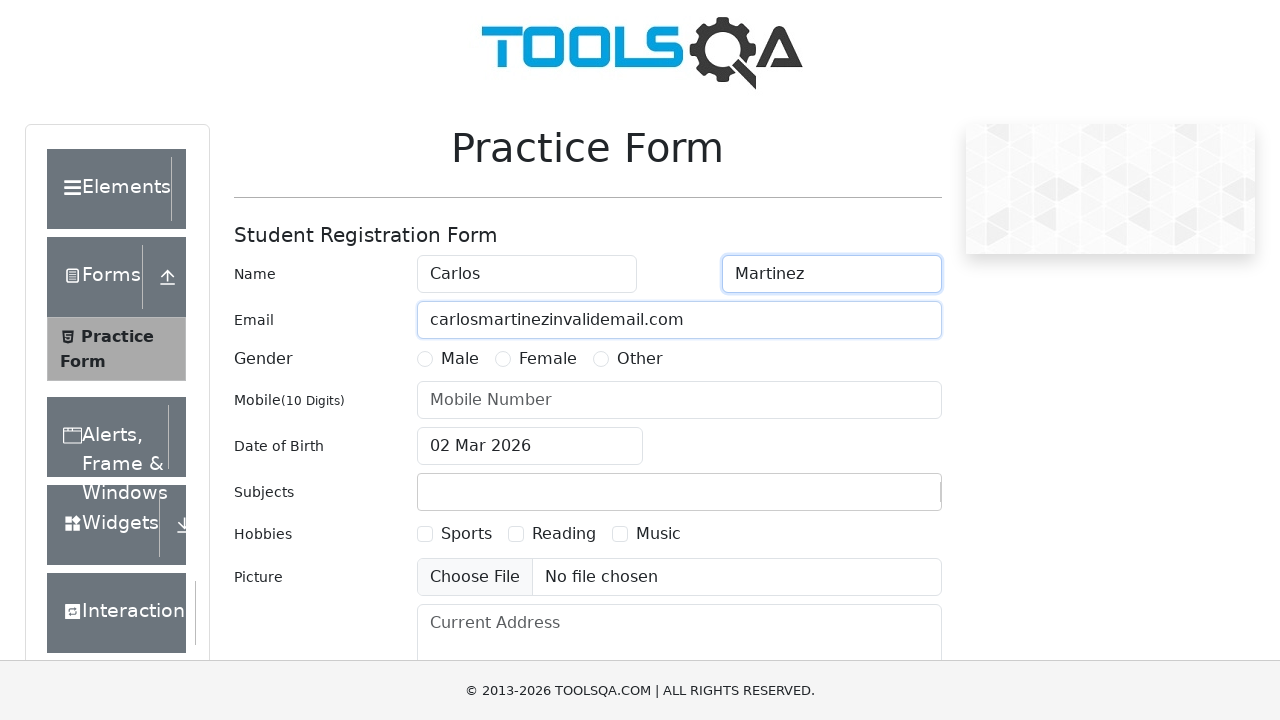

Filled phone number field with '0912345678' on #userNumber
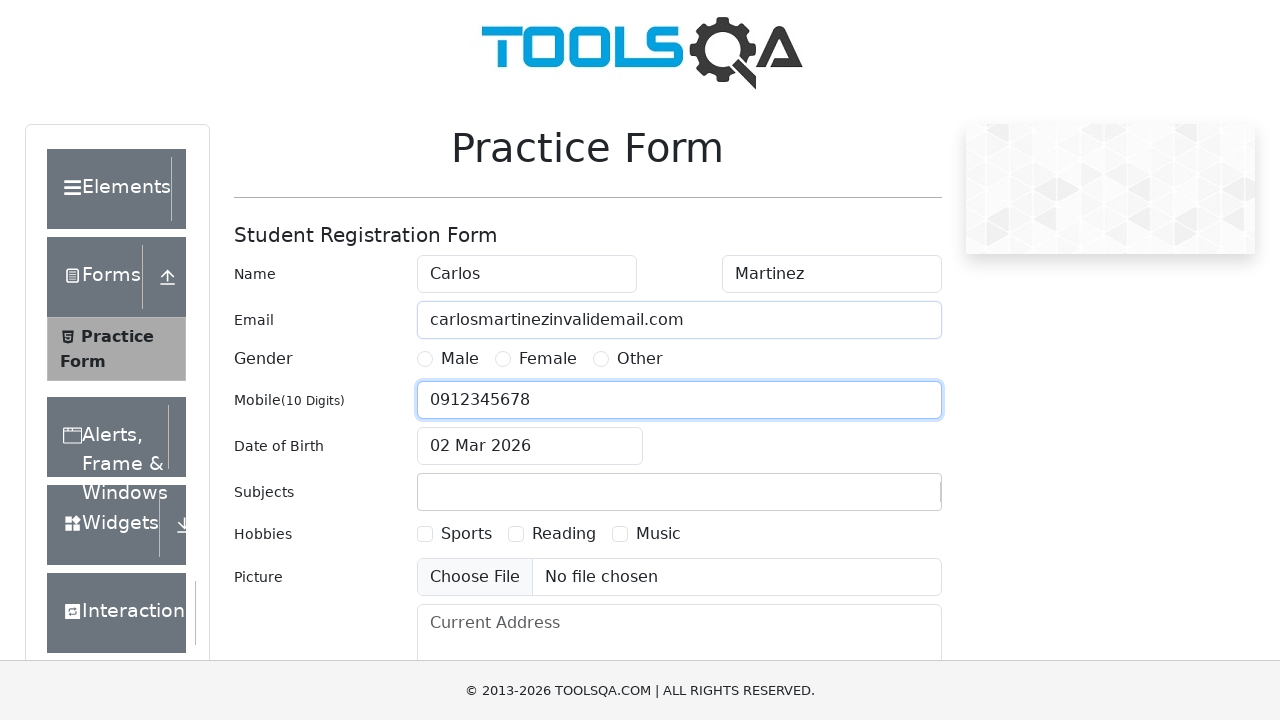

Clicked submit button to submit form at (885, 499) on #submit
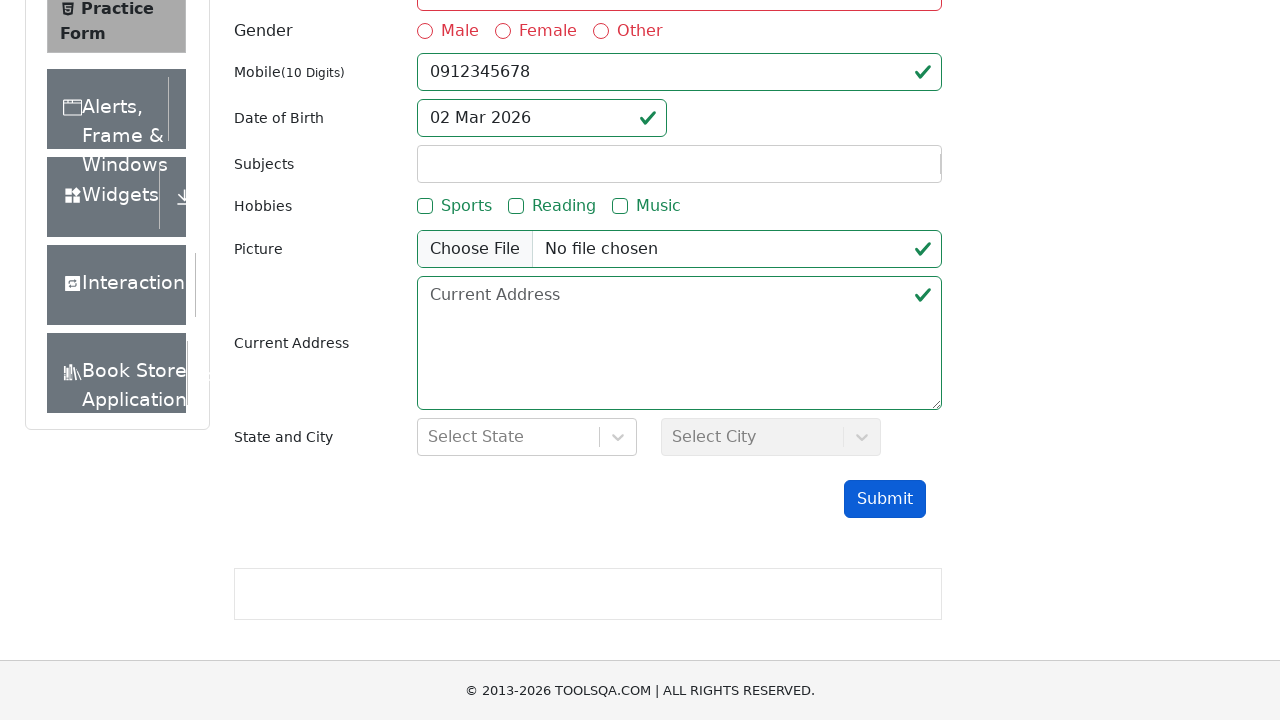

Verified email field is present and waiting for error styling
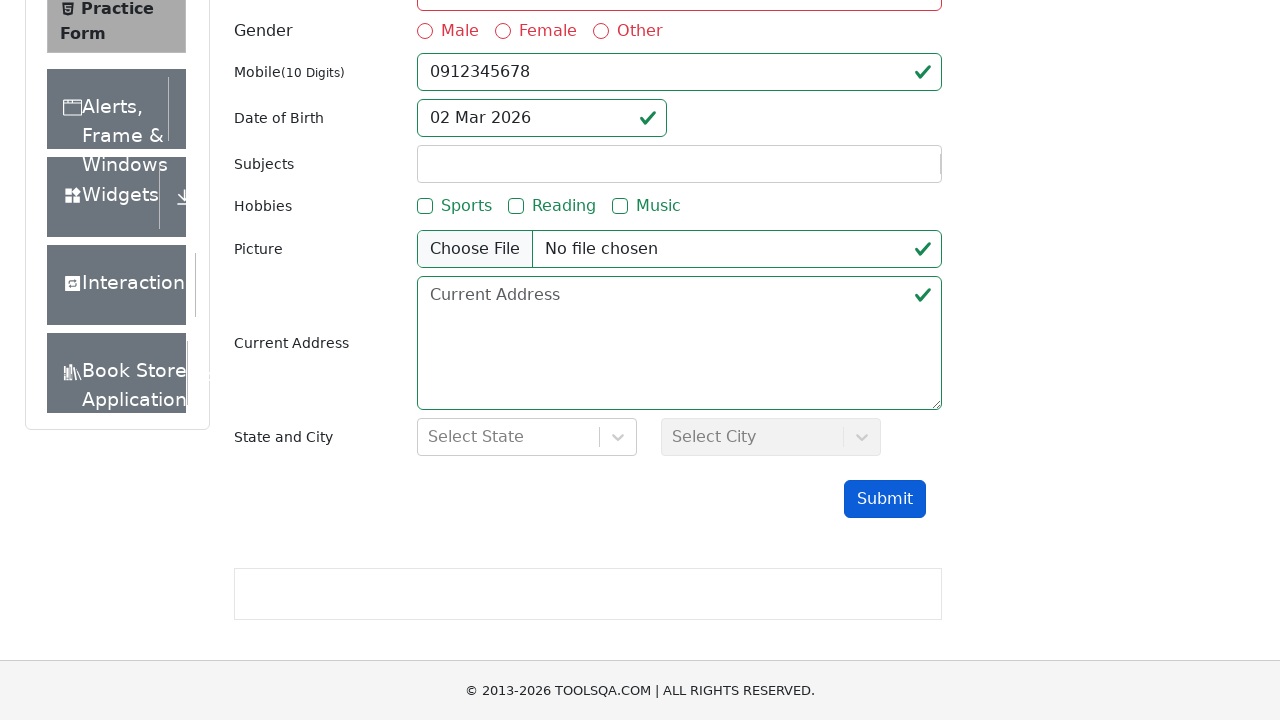

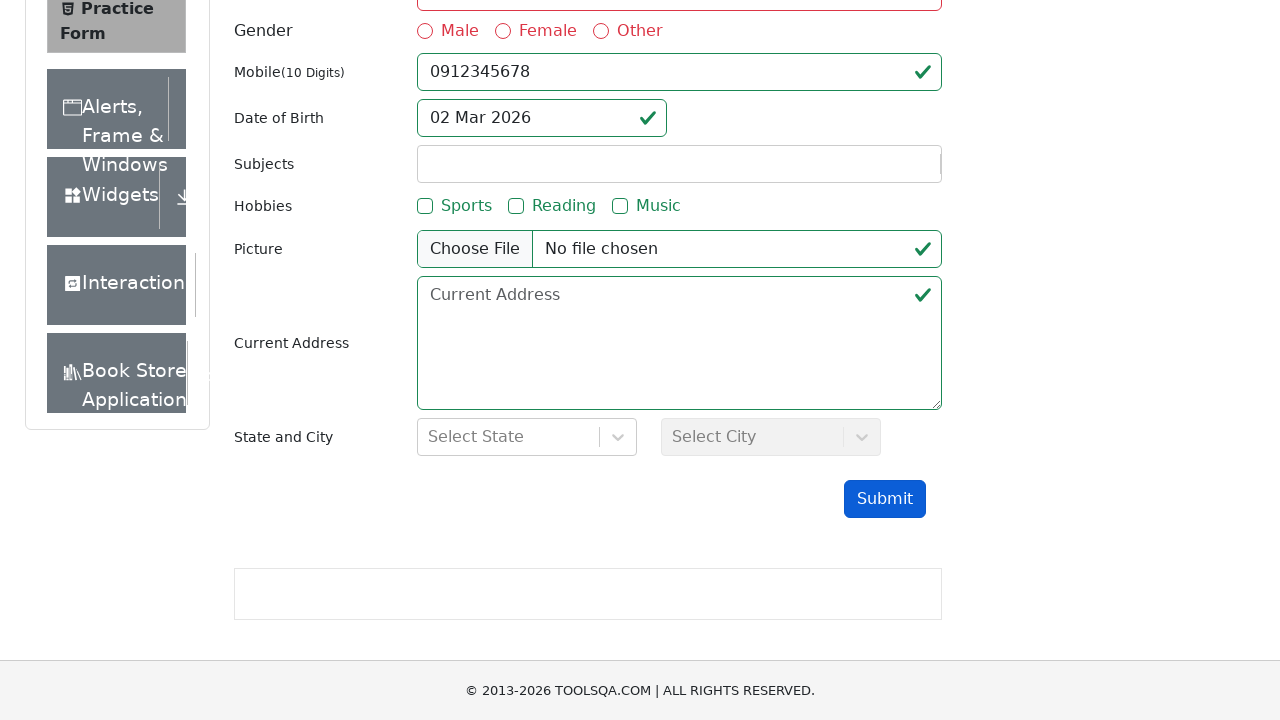